Tests that other controls are hidden when editing a todo item

Starting URL: https://demo.playwright.dev/todomvc

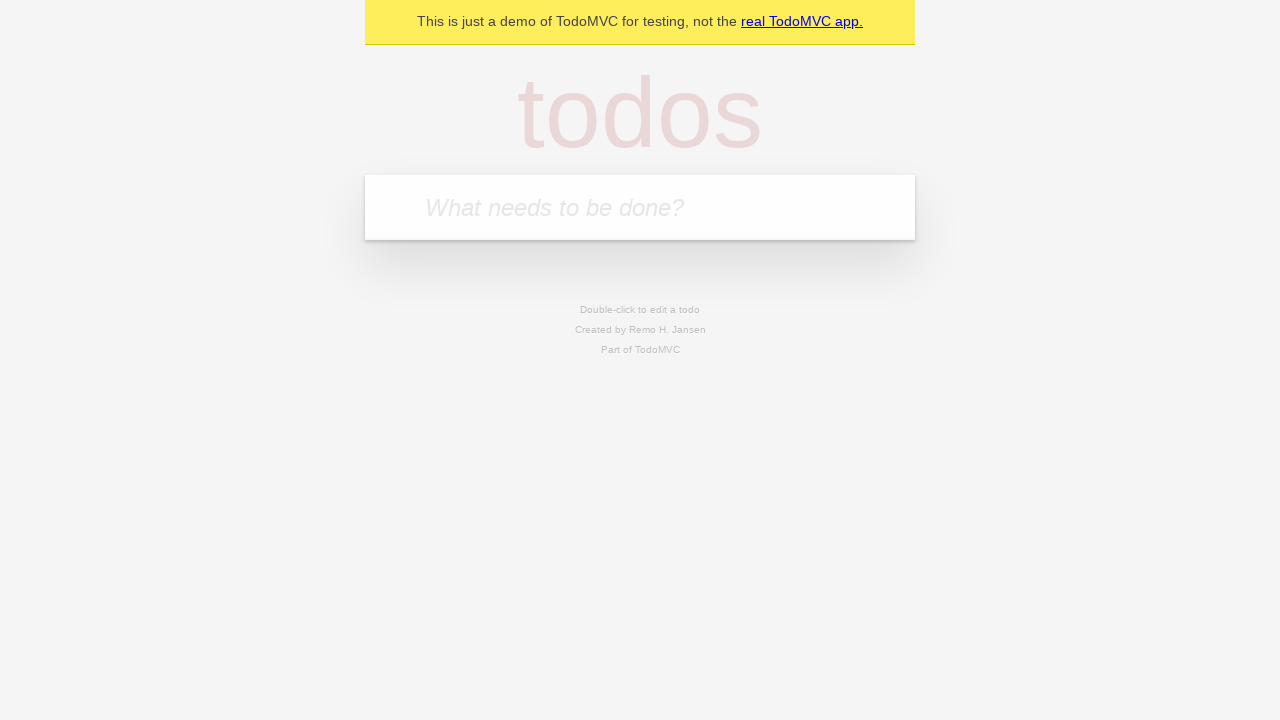

Filled new todo input with 'buy some cheese' on internal:attr=[placeholder="What needs to be done?"i]
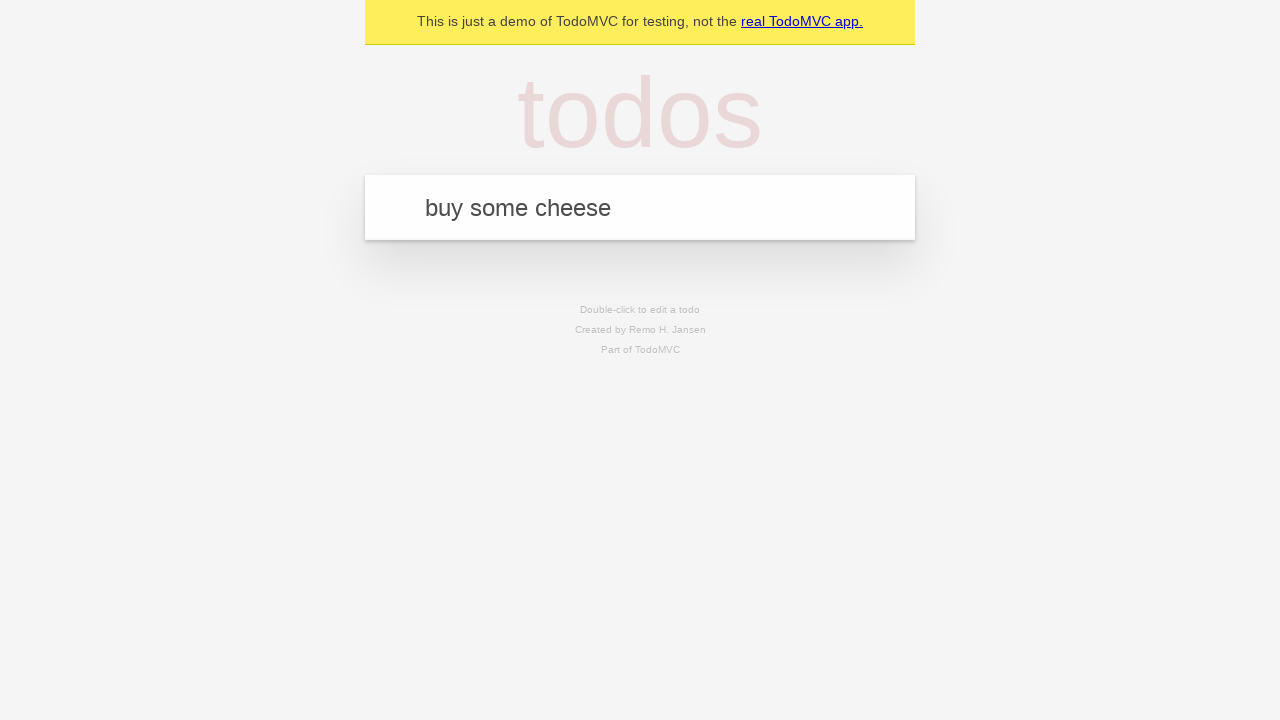

Pressed Enter to create first todo item on internal:attr=[placeholder="What needs to be done?"i]
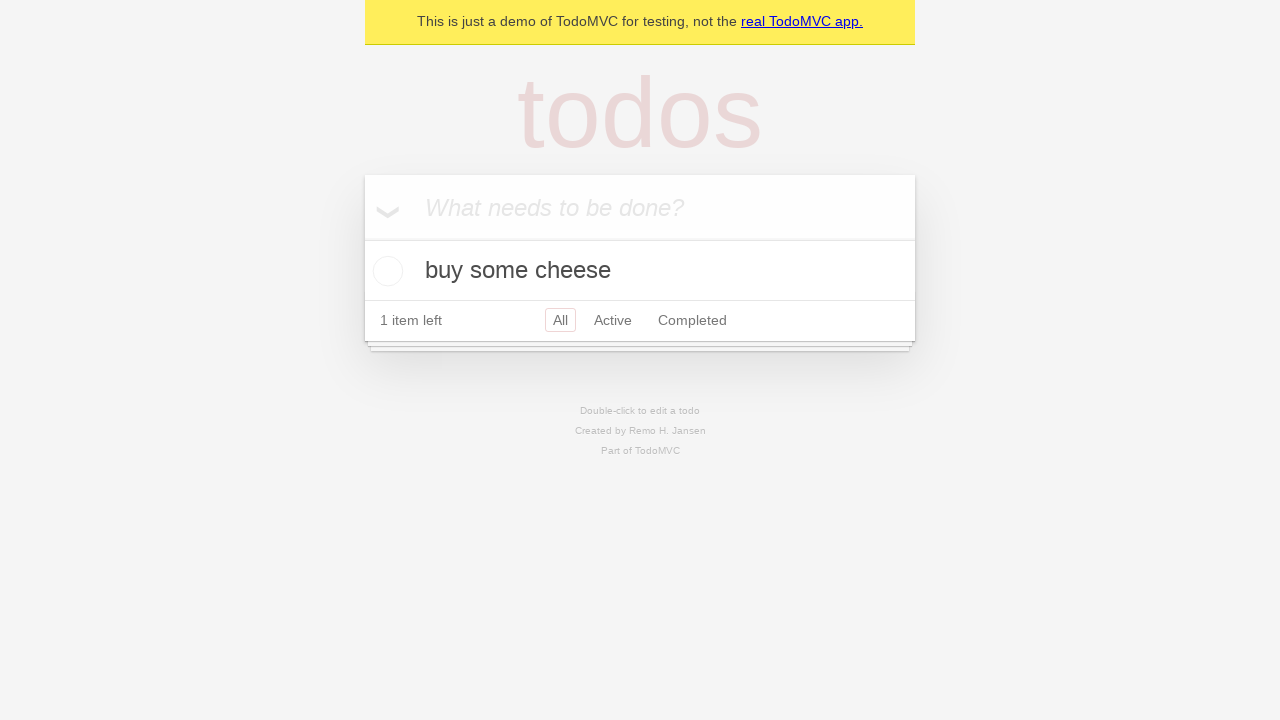

Filled new todo input with 'feed the cat' on internal:attr=[placeholder="What needs to be done?"i]
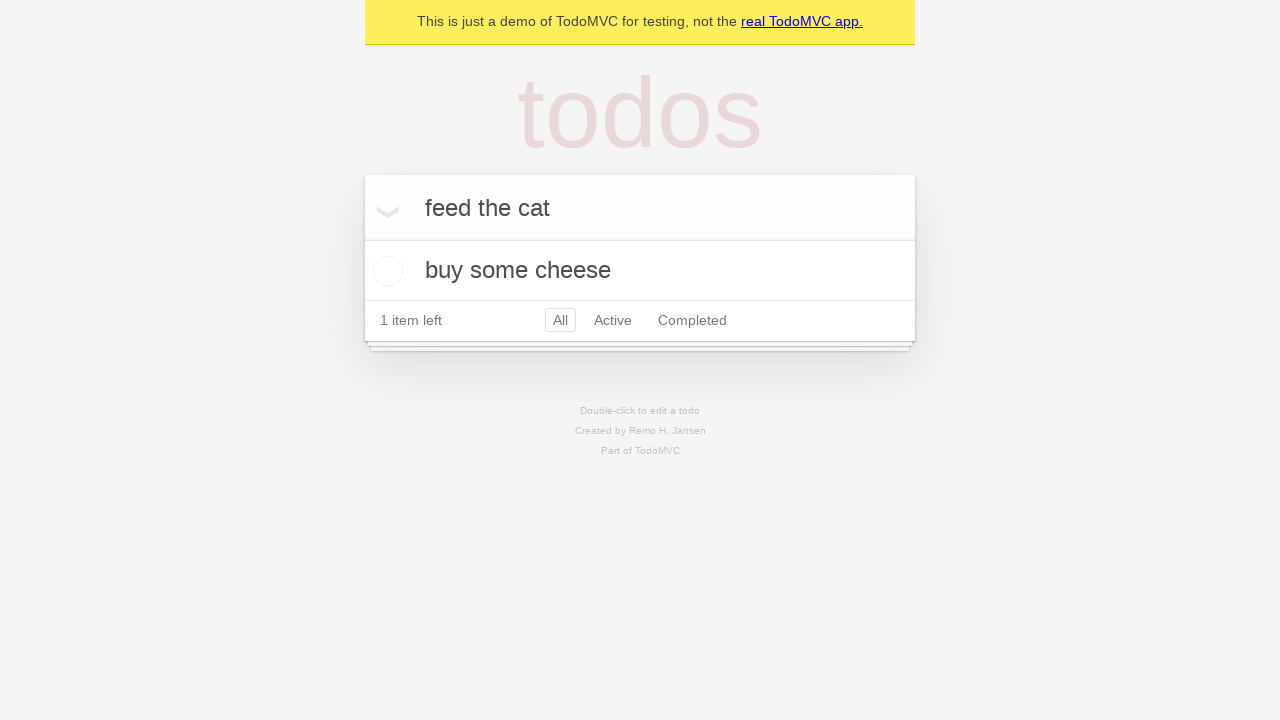

Pressed Enter to create second todo item on internal:attr=[placeholder="What needs to be done?"i]
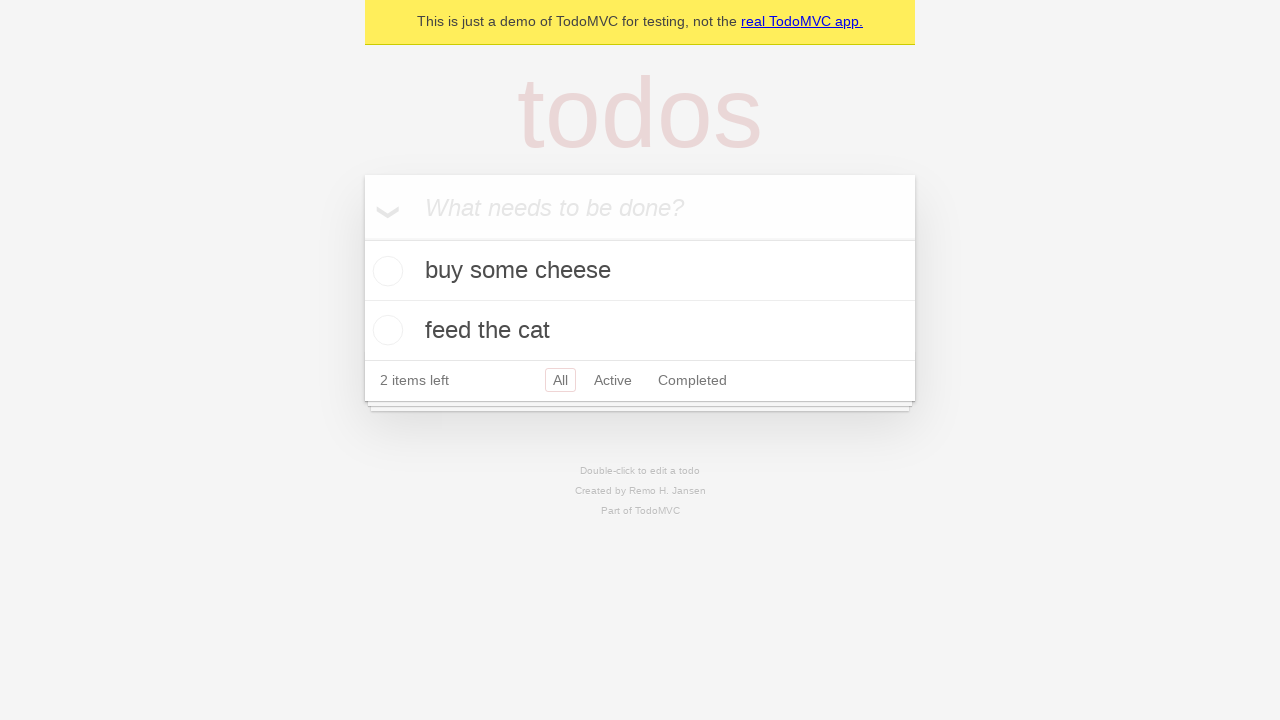

Filled new todo input with 'book a doctors appointment' on internal:attr=[placeholder="What needs to be done?"i]
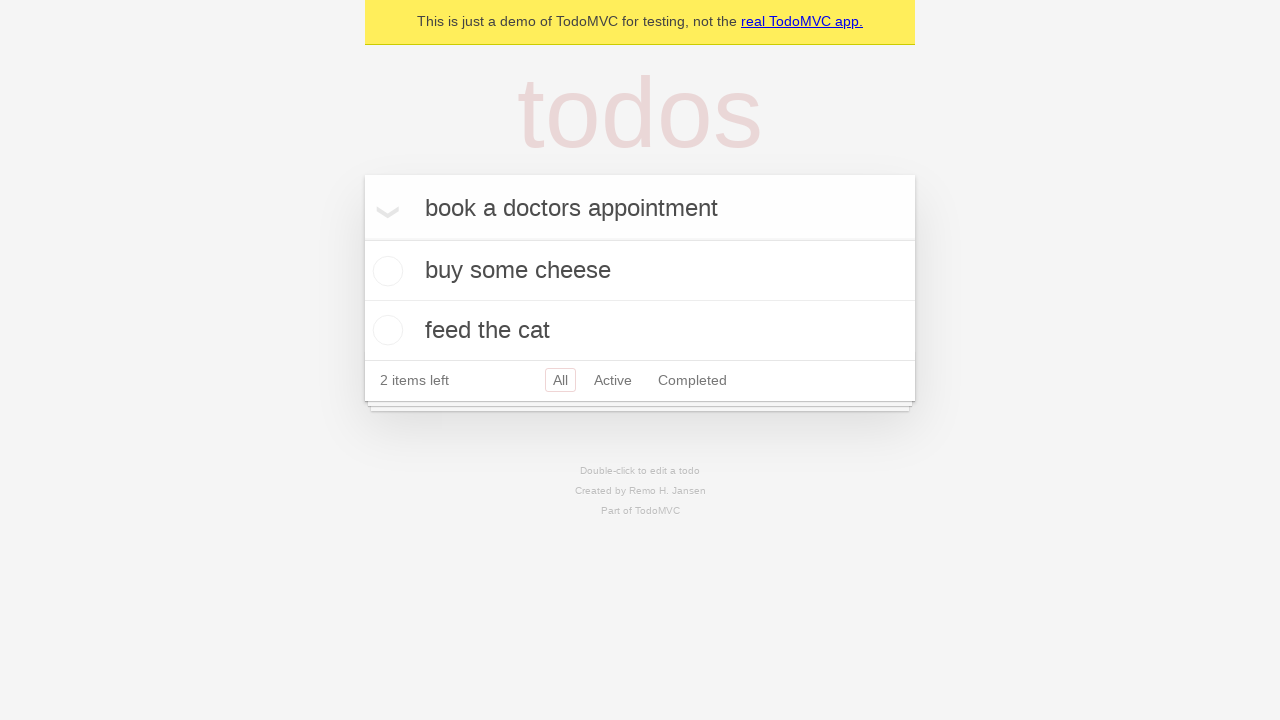

Pressed Enter to create third todo item on internal:attr=[placeholder="What needs to be done?"i]
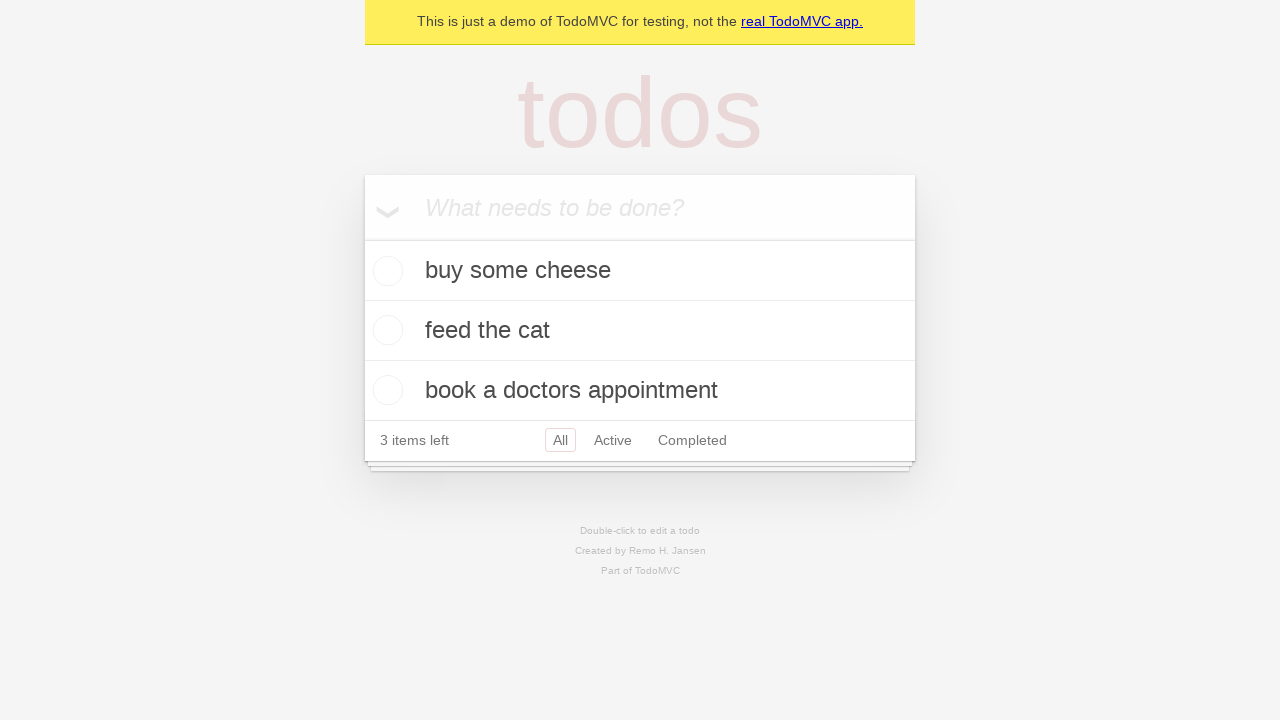

Waited for all todo items to load
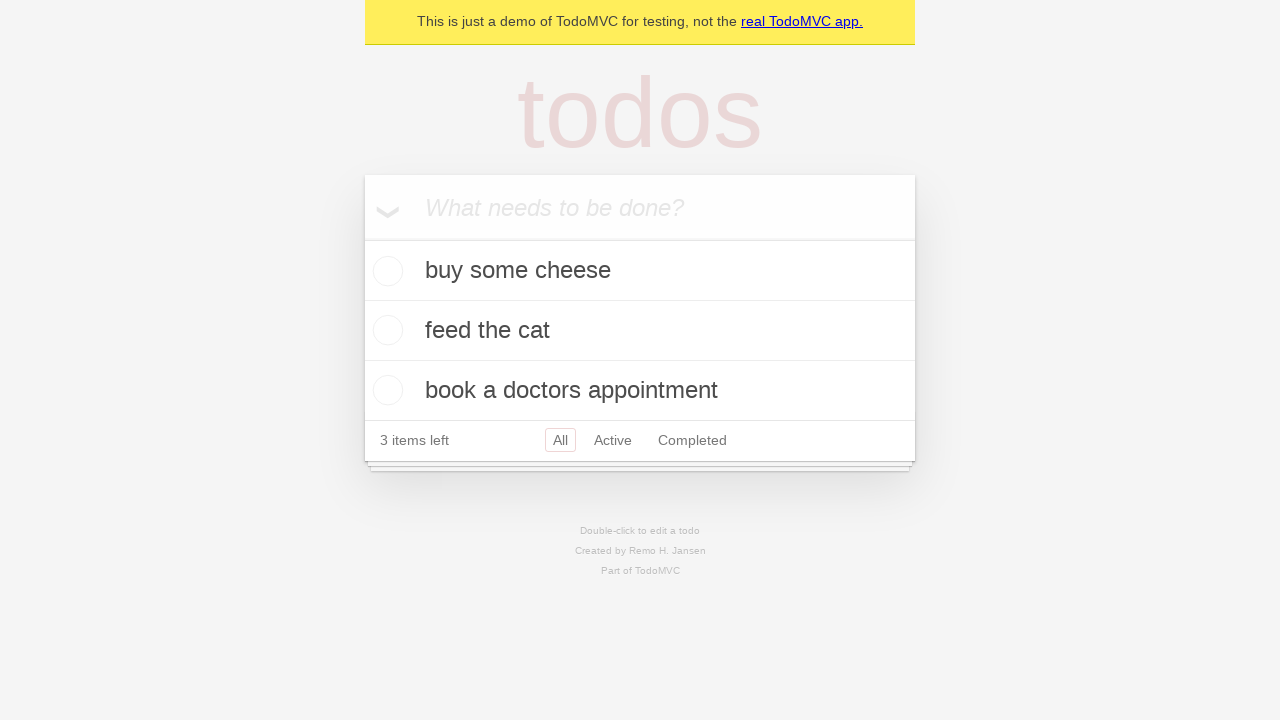

Located the second todo item in the list
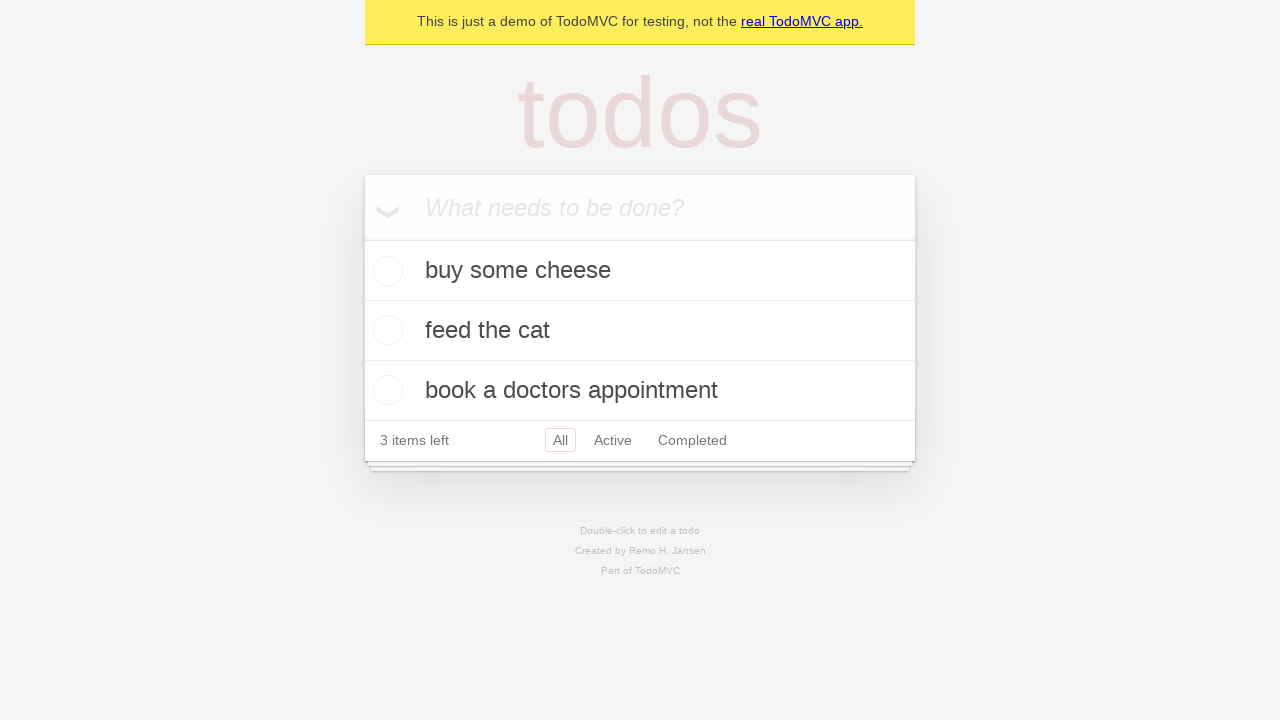

Double-clicked on the todo item to enter edit mode at (640, 331) on .todo-list li >> nth=1
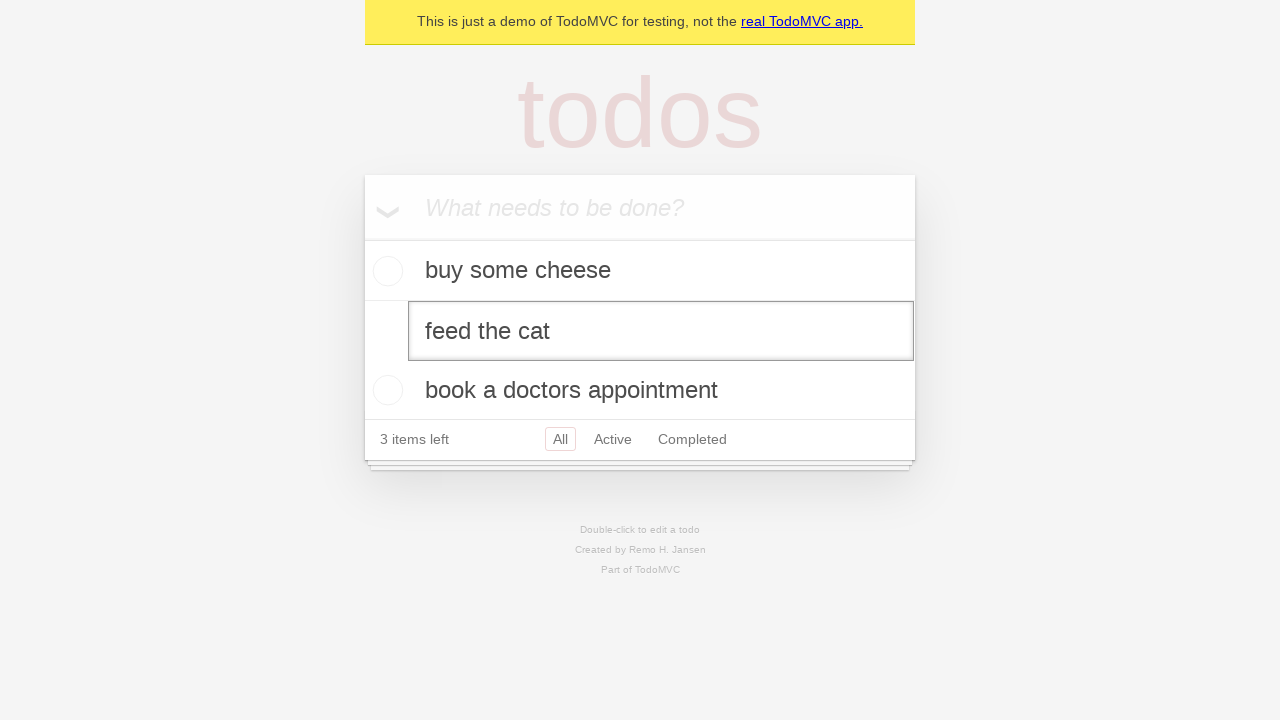

Waited for edit textbox to appear - edit mode is now active
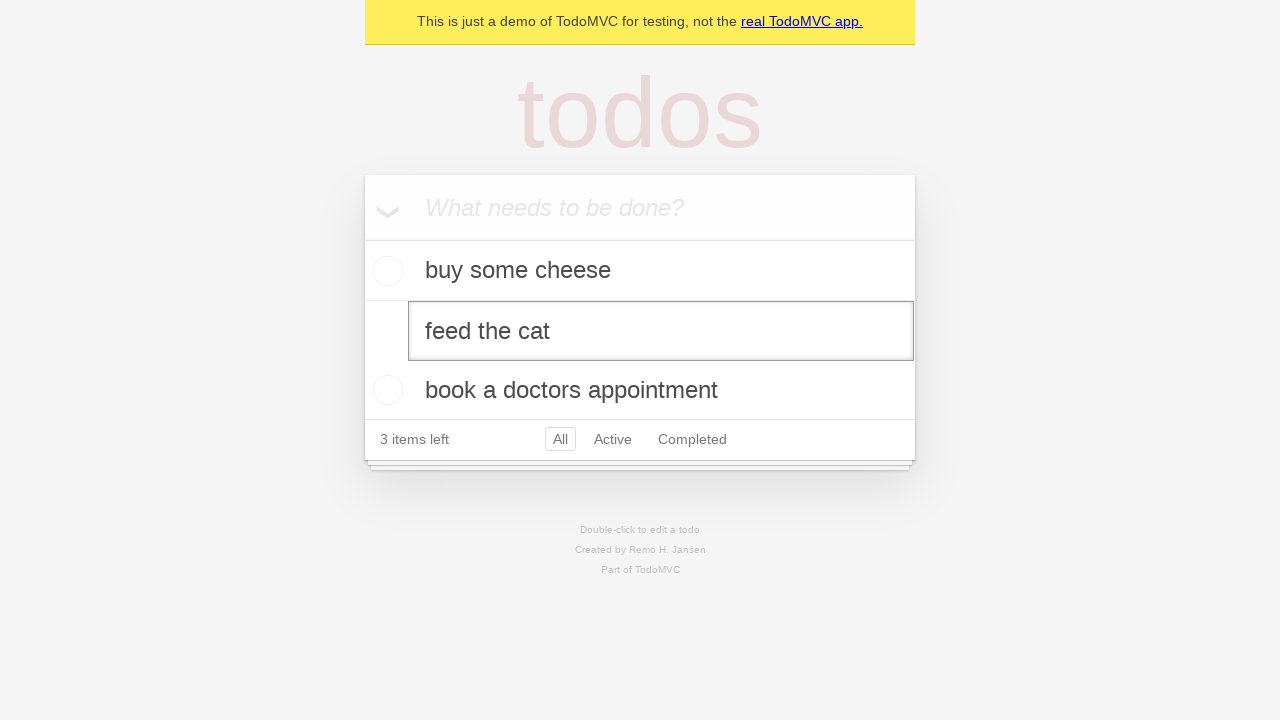

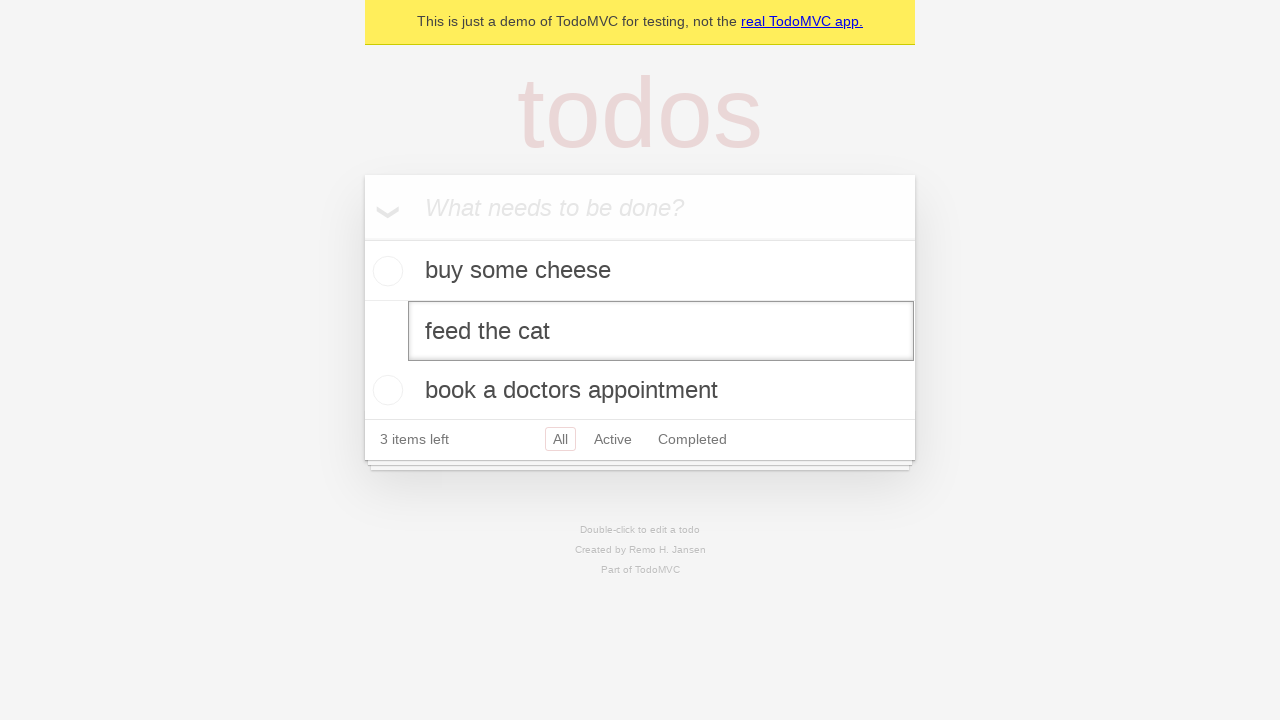